Tests drag-and-drop functionality on the jQuery UI demo page by dragging a draggable element onto a droppable target within an iframe.

Starting URL: https://jqueryui.com/droppable/

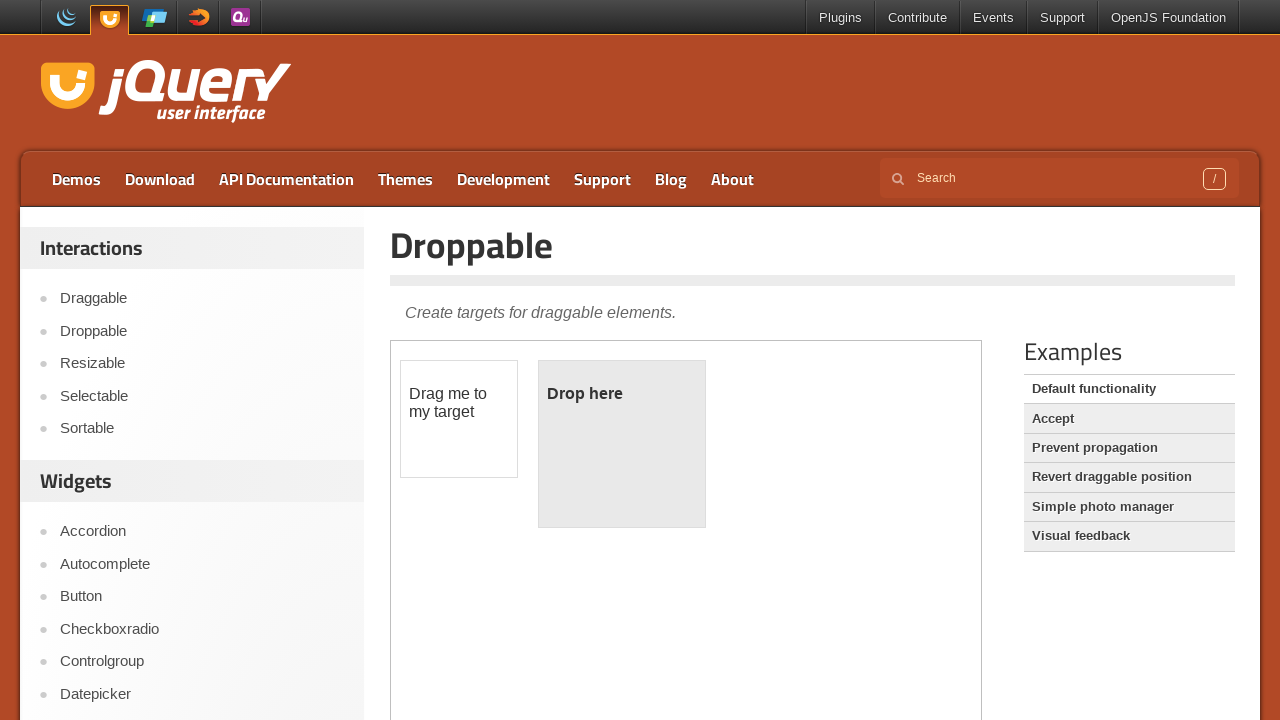

Located the demo iframe containing draggable and droppable elements
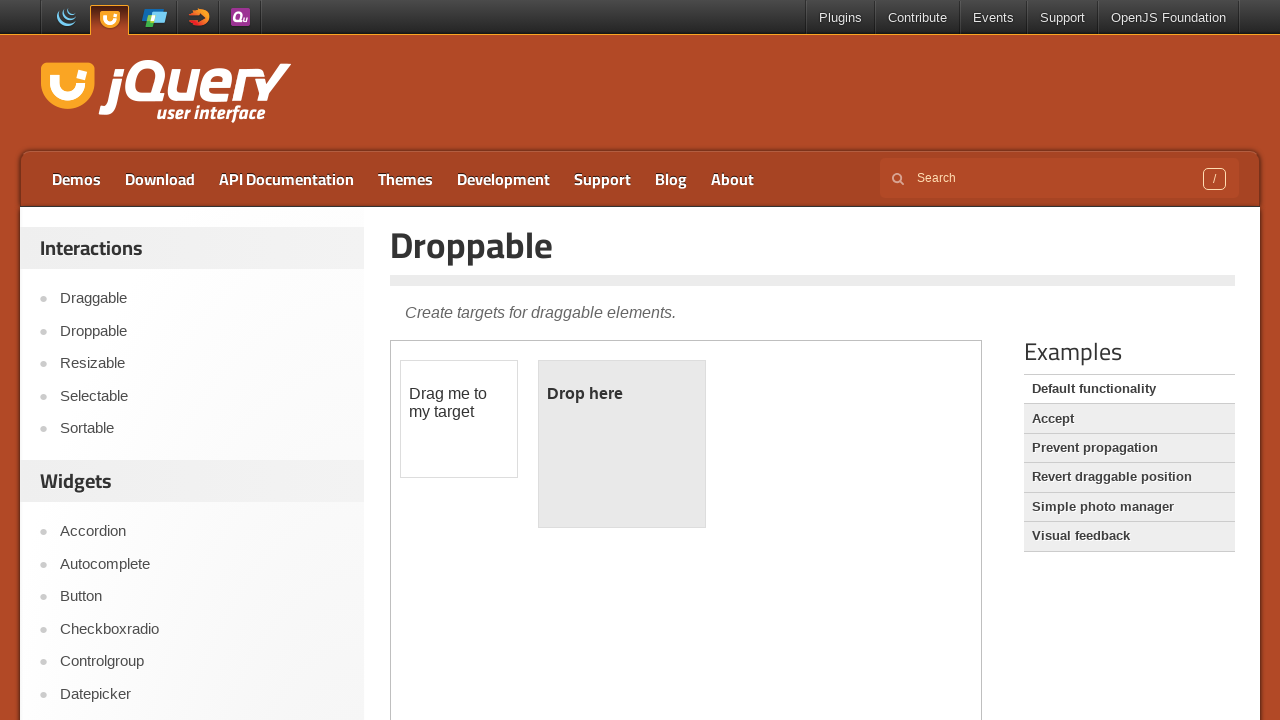

Located the draggable element with id 'draggable'
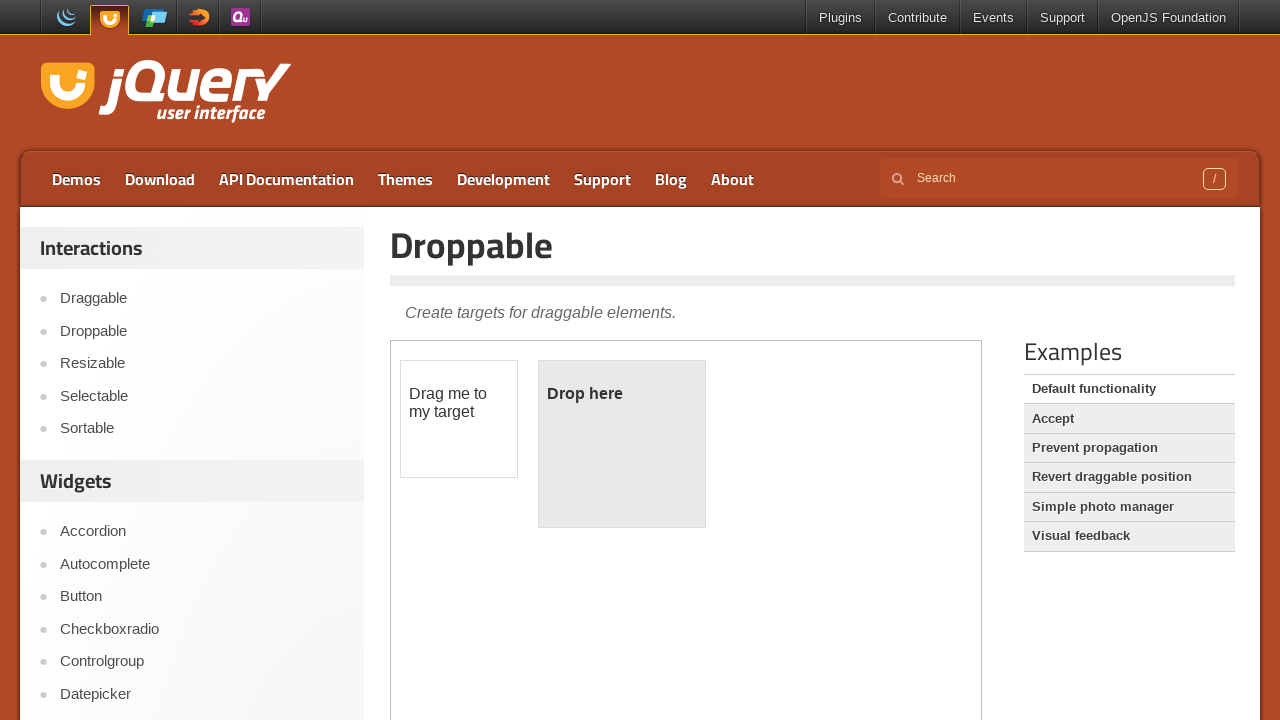

Located the droppable target element with id 'droppable'
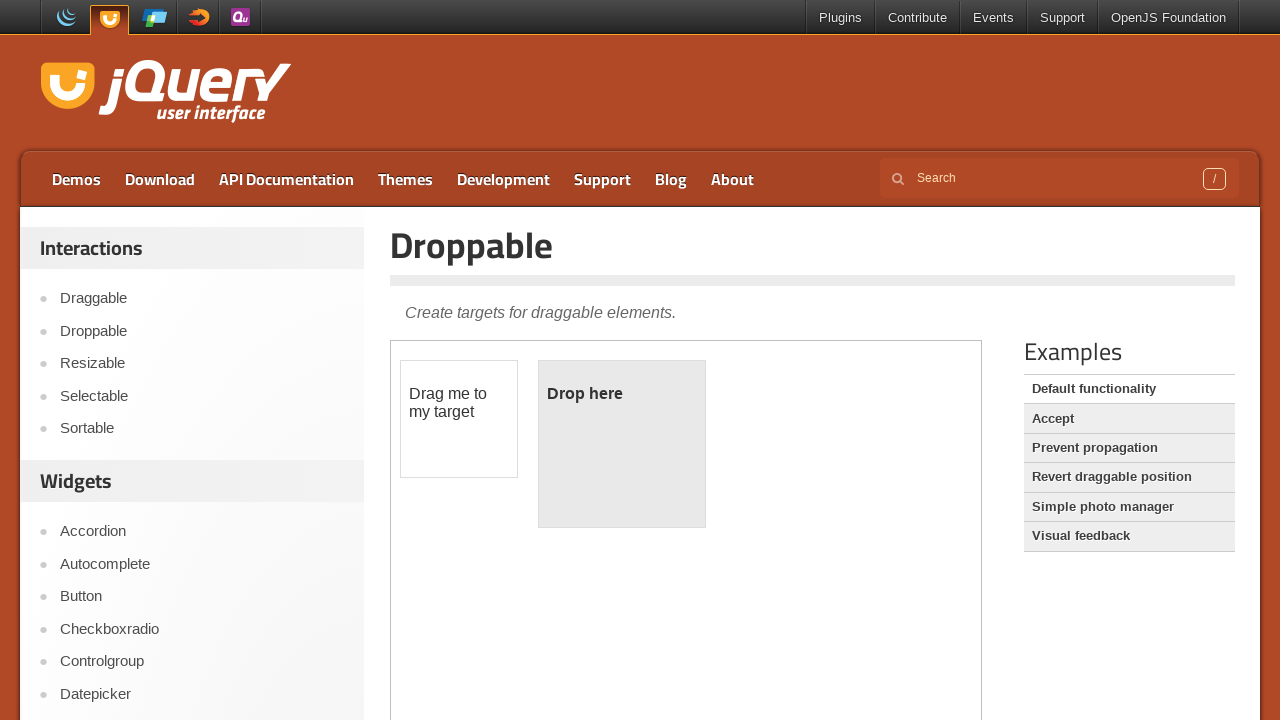

Dragged the draggable element onto the droppable target at (622, 444)
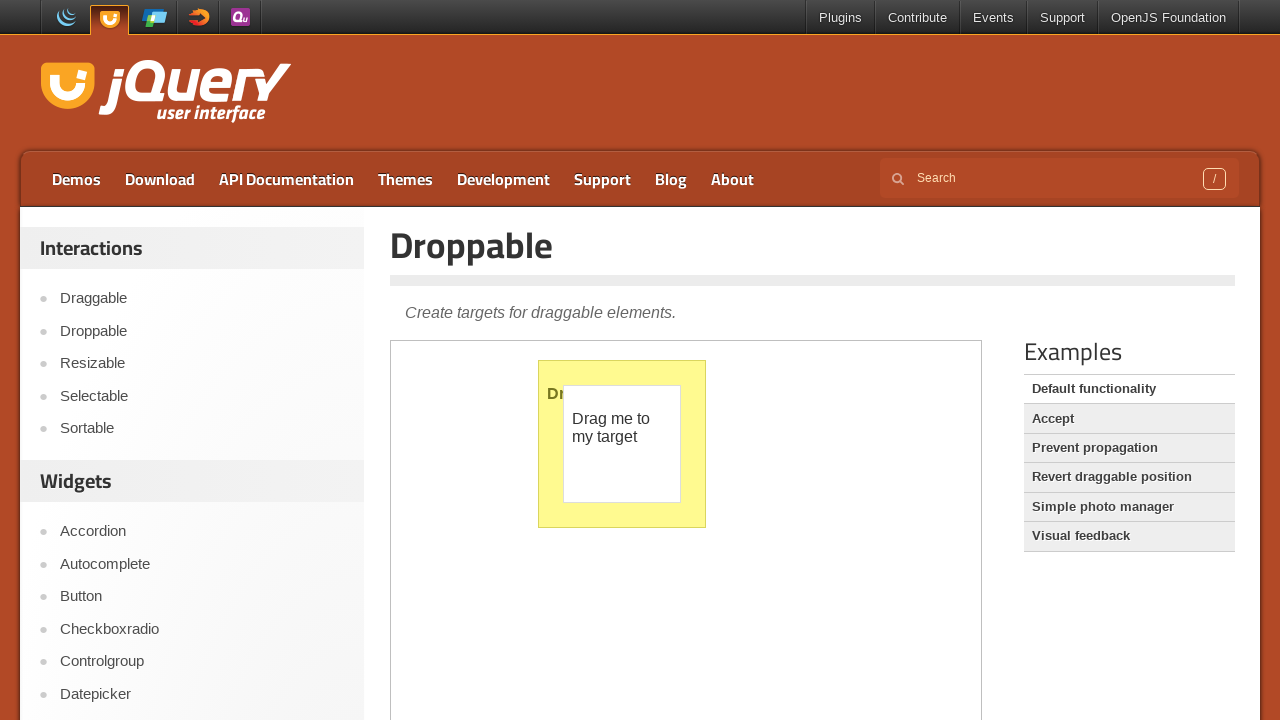

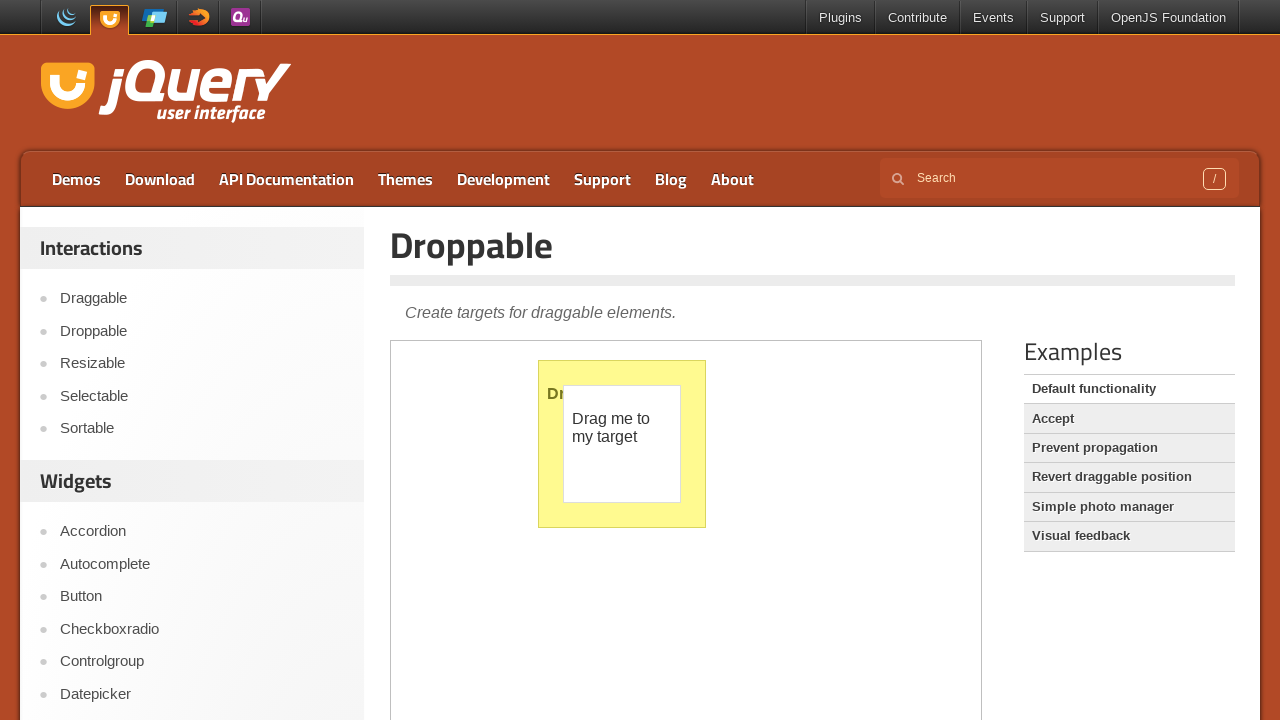